Navigates to a free proxy list website and verifies that the proxy table is displayed on the page.

Starting URL: https://free-proxy-list.net

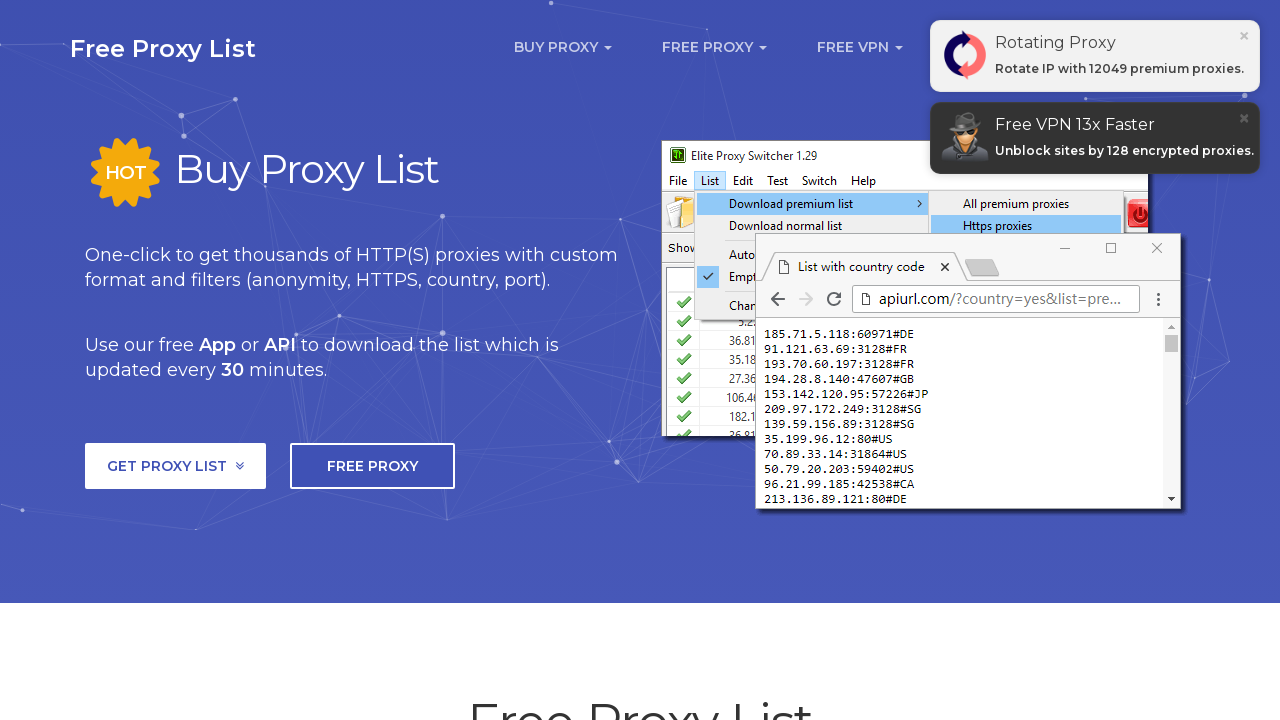

Waited for proxy list table to be visible
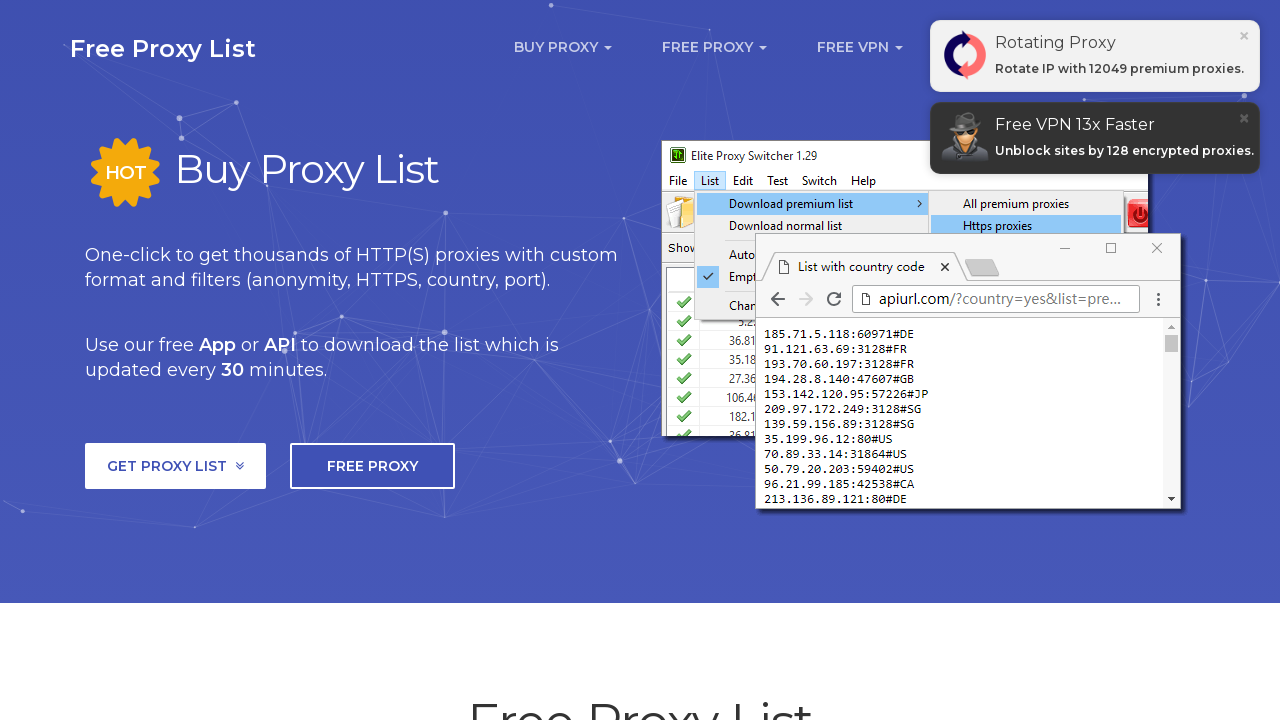

Verified proxy table rows are present on the page
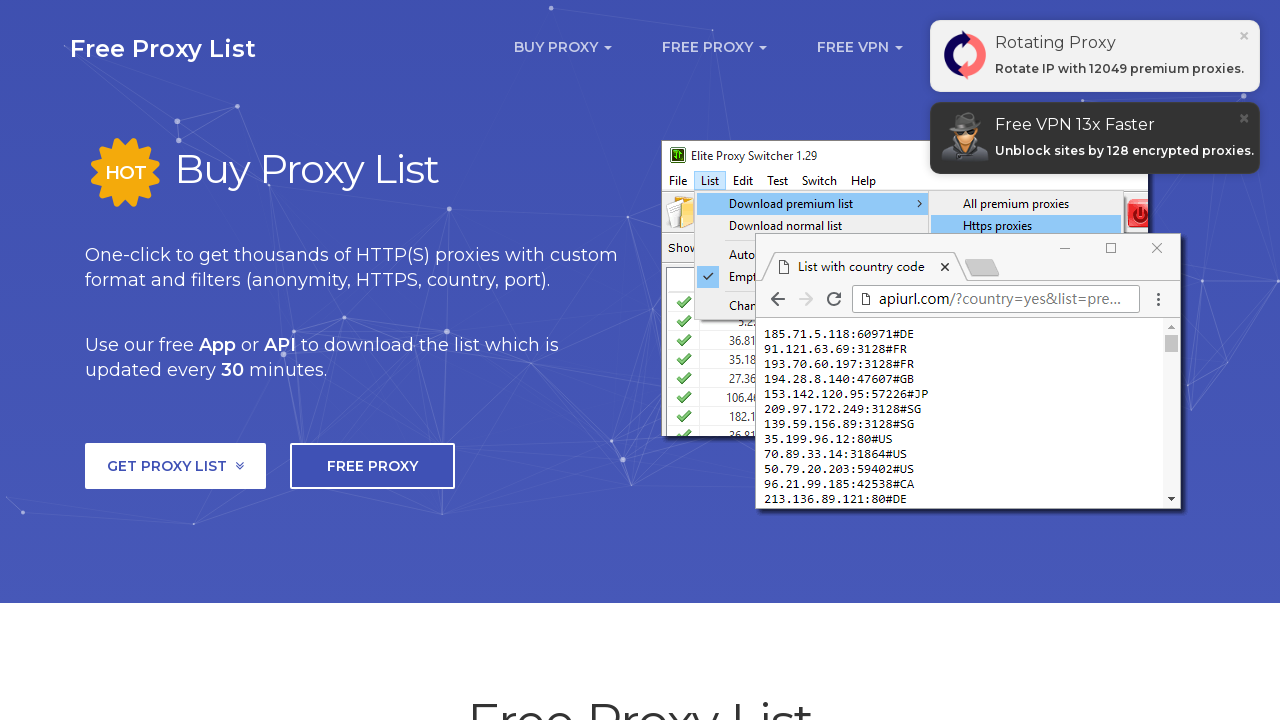

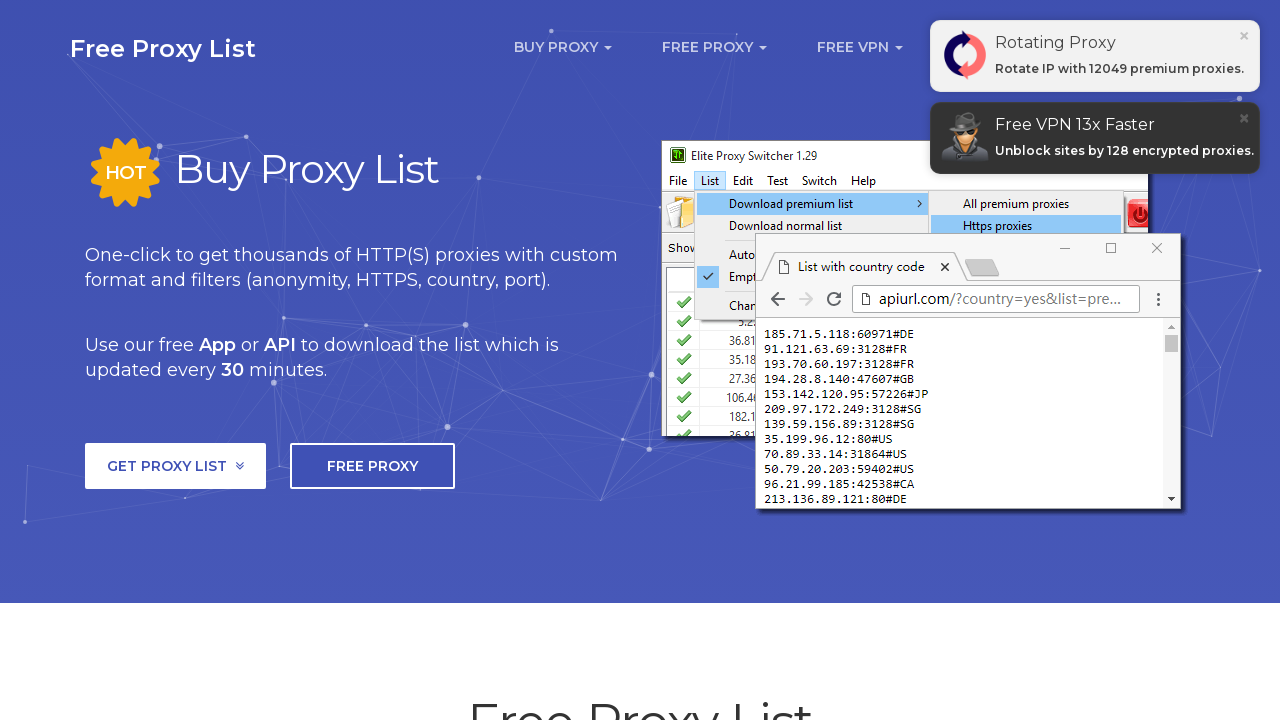